Navigates to Add/Remove Elements page and verifies the header text is correct

Starting URL: https://the-internet.herokuapp.com/

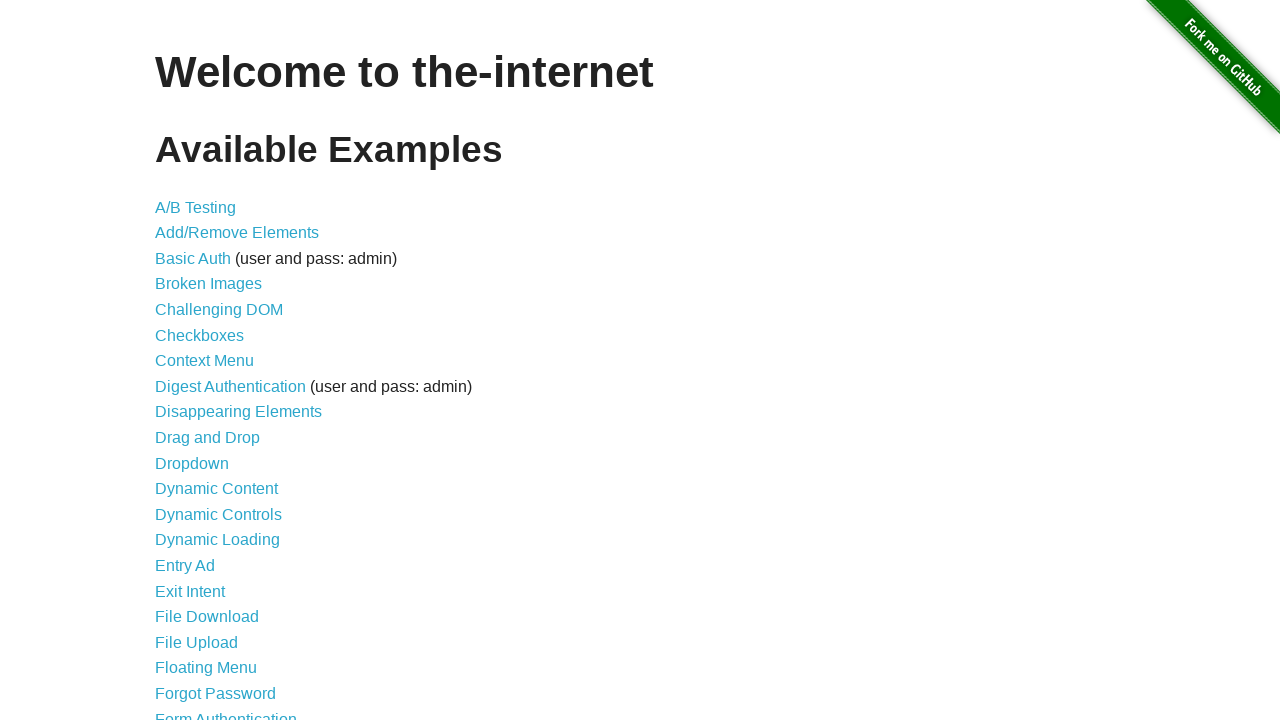

Navigated to the-internet.herokuapp.com homepage
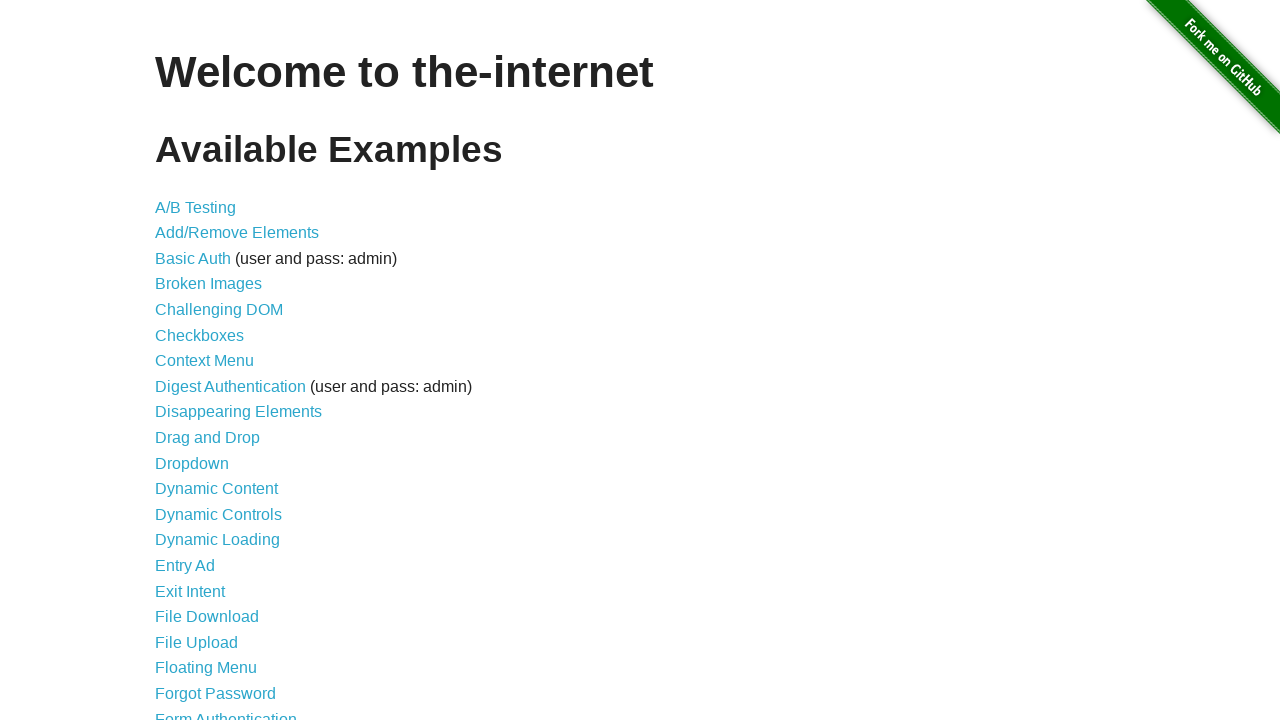

Clicked on Add/Remove Elements link at (237, 233) on text='Add/Remove Elements'
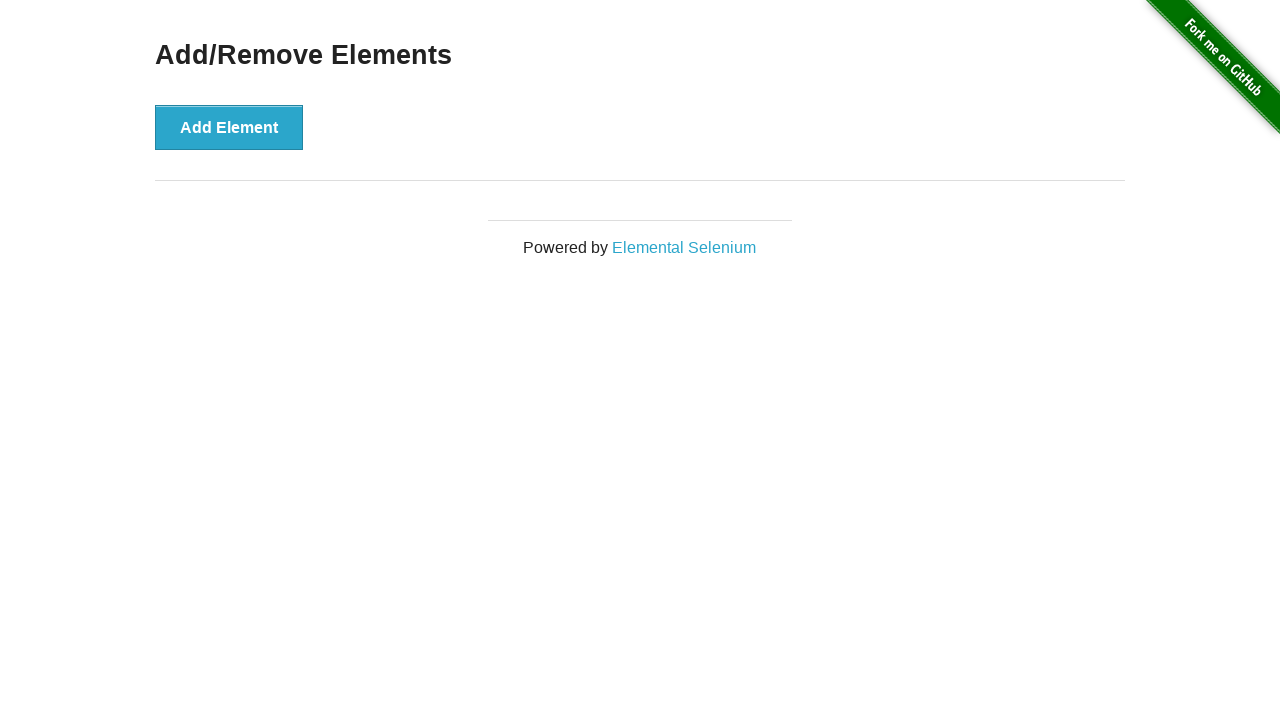

Located h3 header element
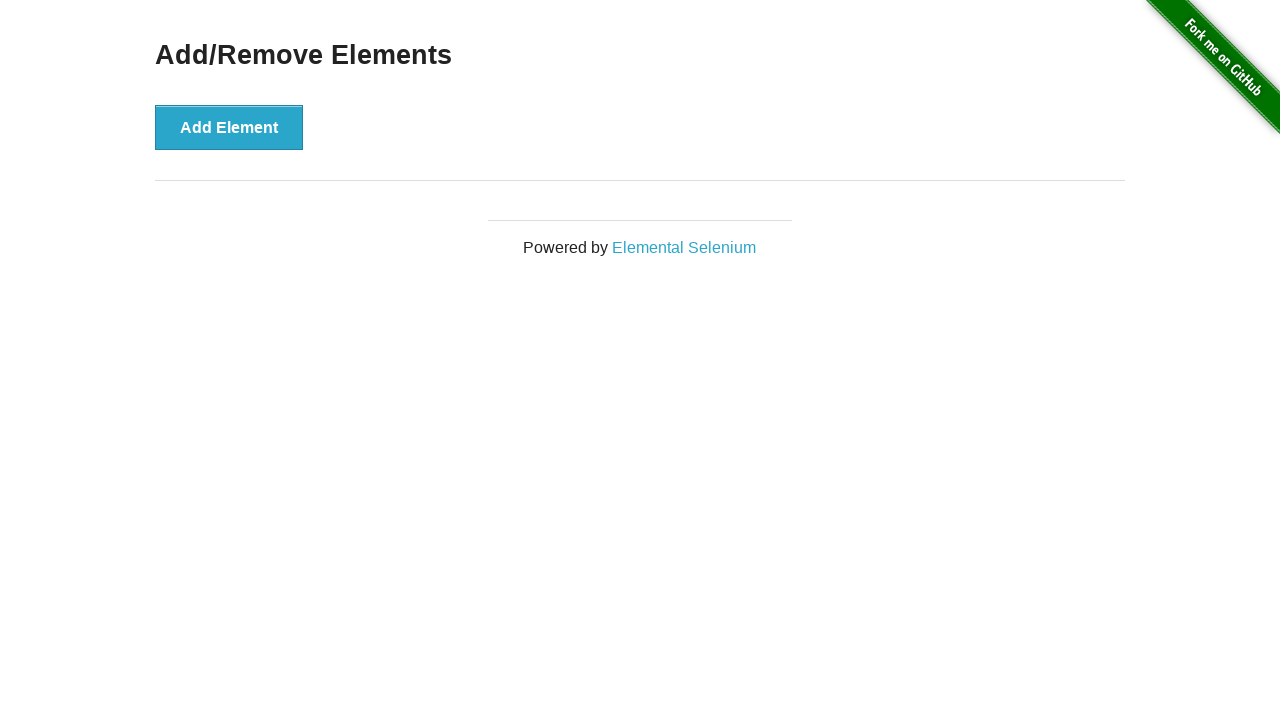

Verified header text is 'Add/Remove Elements'
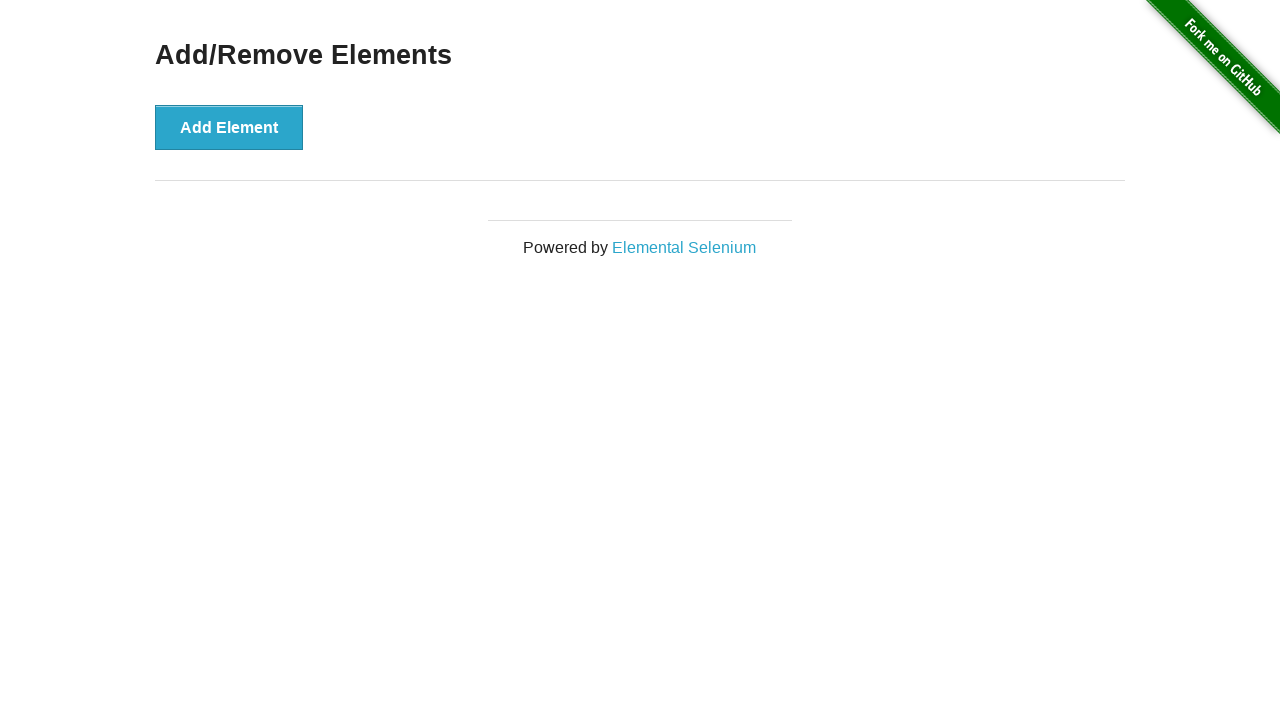

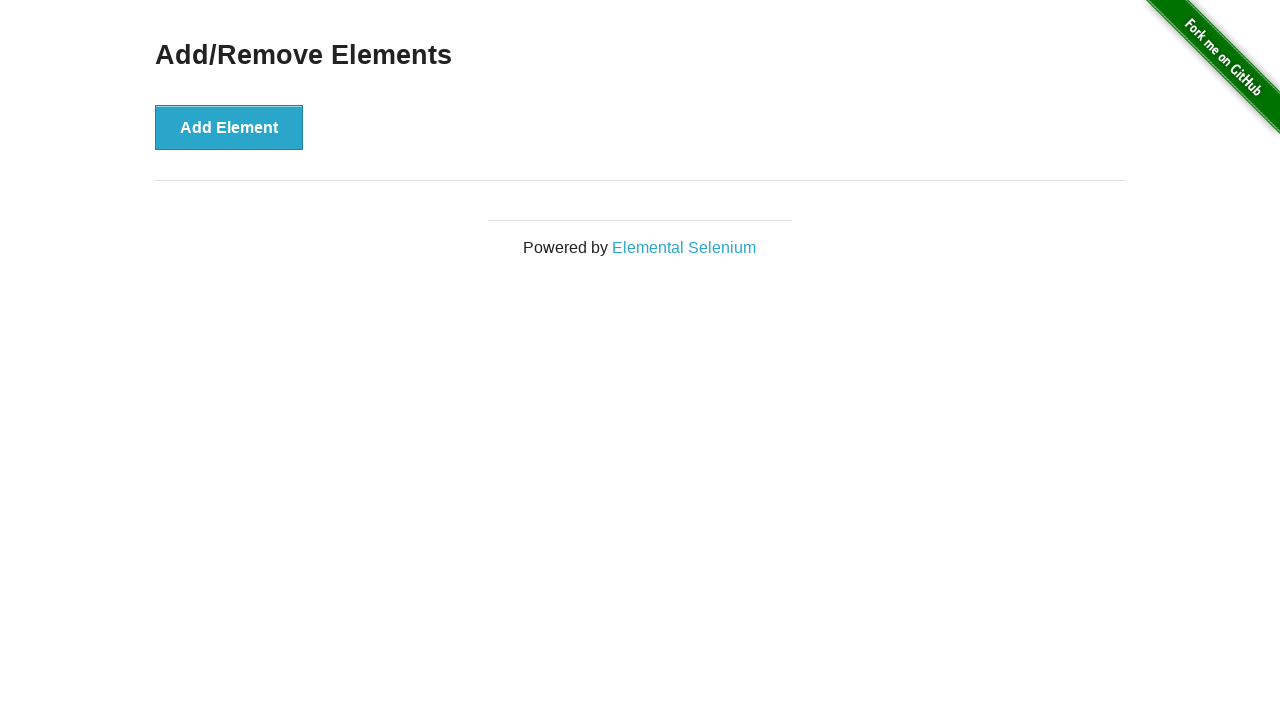